Tests browsing languages starting with letter J by navigating through the Browse Languages menu and clicking on J link

Starting URL: http://99-bottles-of-beer.net/lyrics.html

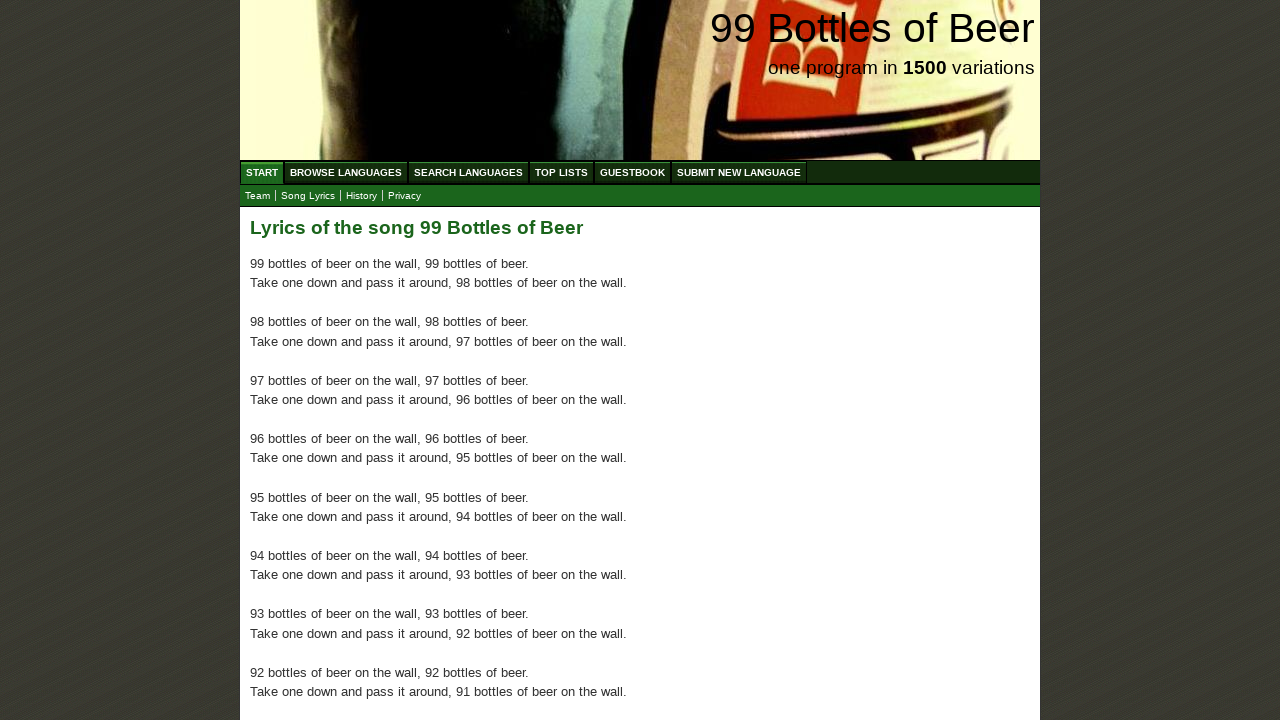

Clicked on Browse Languages menu at (346, 172) on xpath=//ul[@id='menu']/li/a[@href='/abc.html']
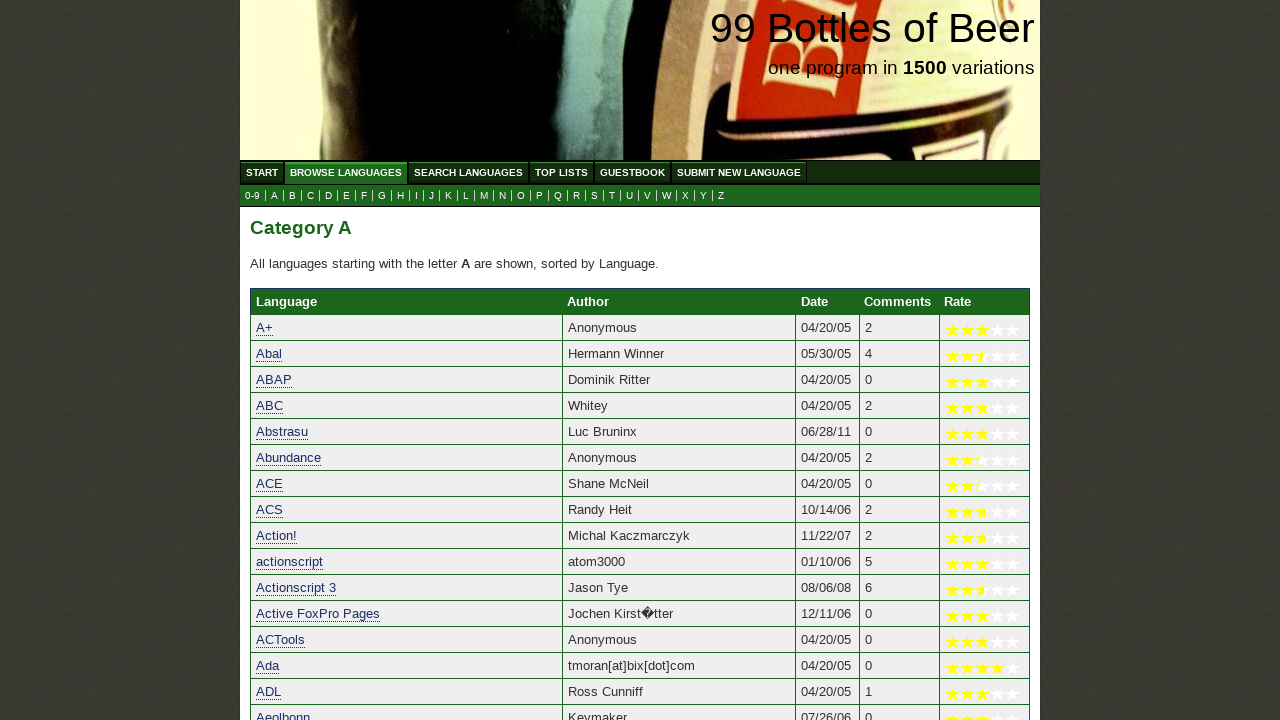

Clicked on J link to browse languages starting with letter J at (432, 196) on xpath=//a[@href='j.html']
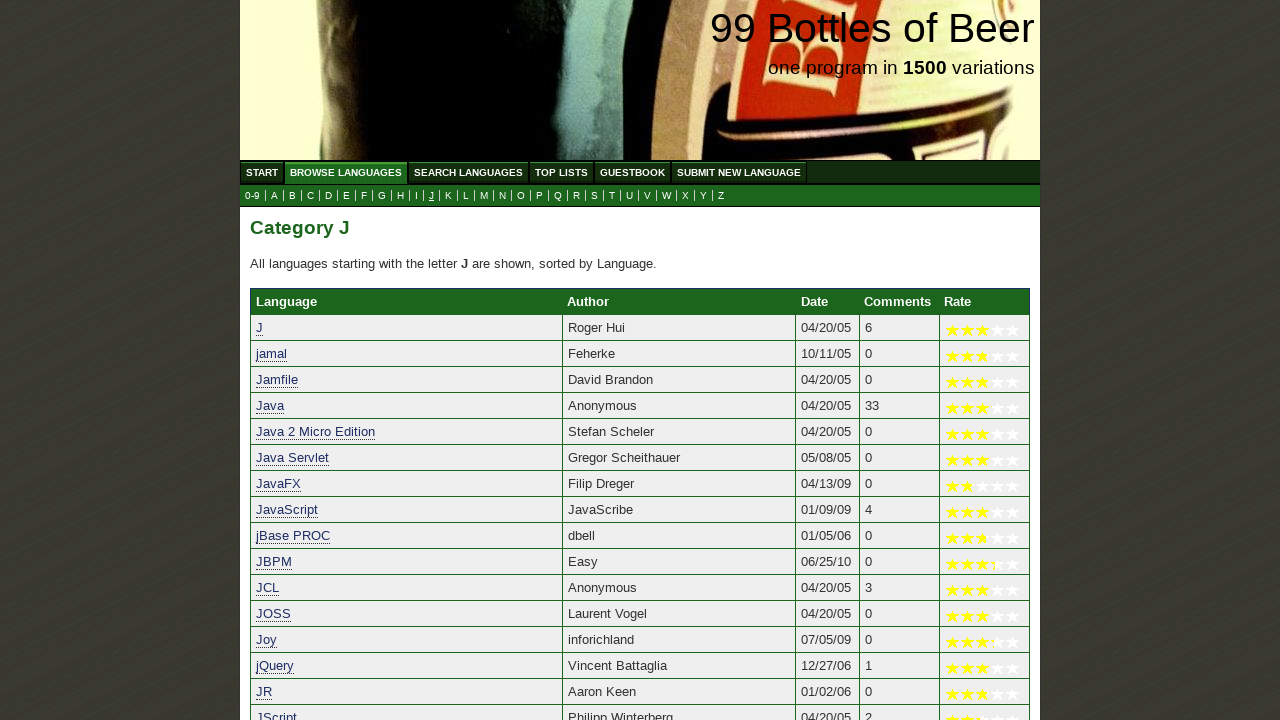

Description text for languages starting with J loaded
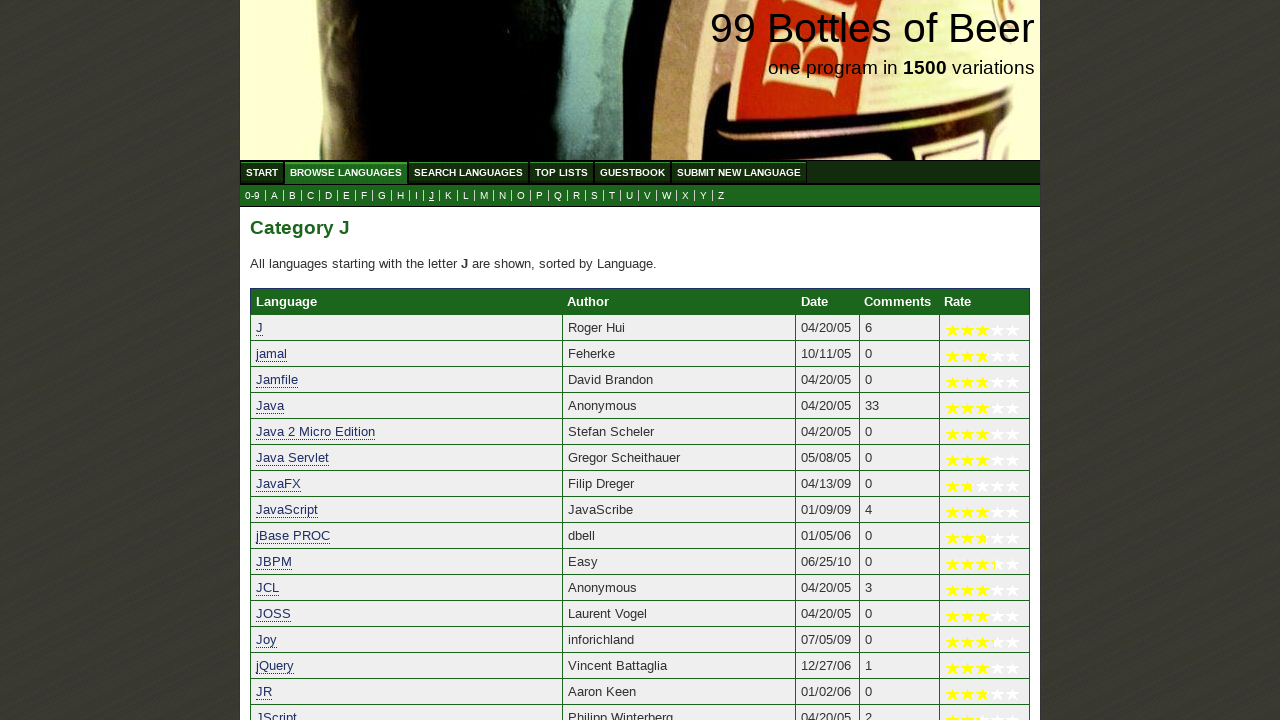

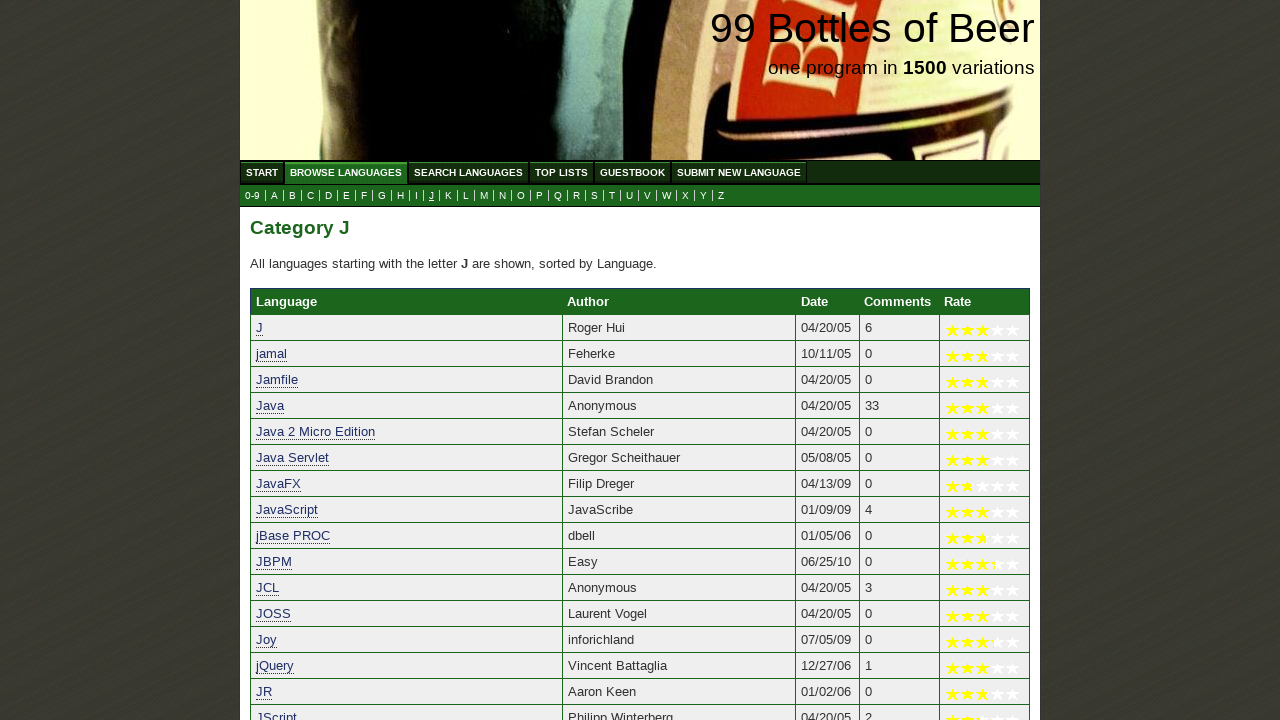